Tests the bank manager functionality by adding a new customer with test data, then searching and verifying the customer was created successfully.

Starting URL: https://www.globalsqa.com/angularJs-protractor/BankingProject/#/login

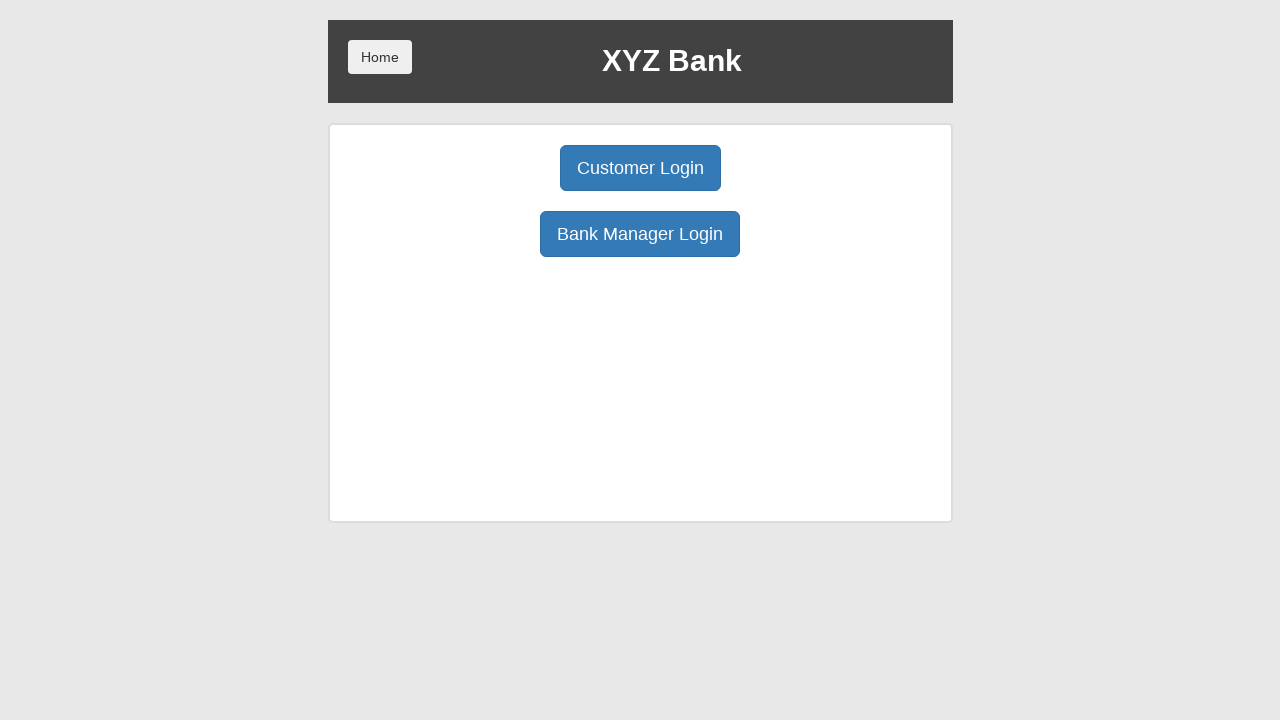

Clicked Manager Login button at (640, 234) on xpath=//button[@ng-click='manager()']
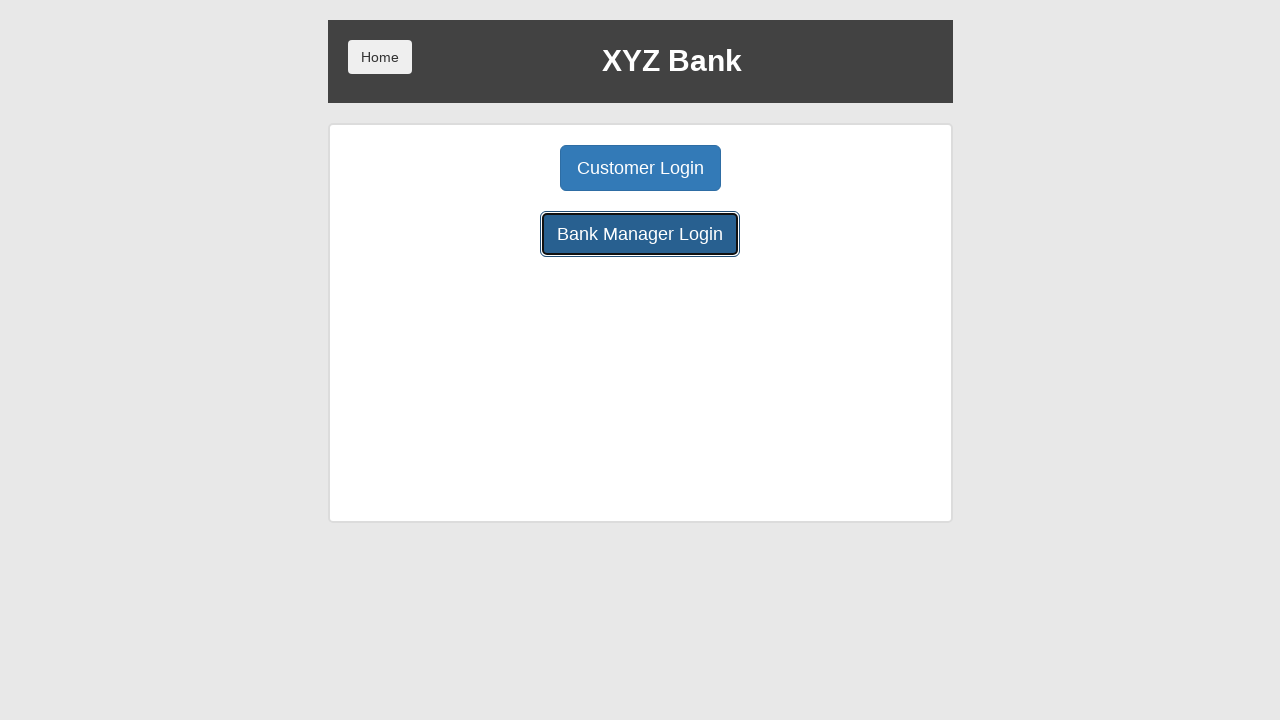

Clicked Add Customer button at (502, 168) on xpath=//button[@ng-click='addCust()']
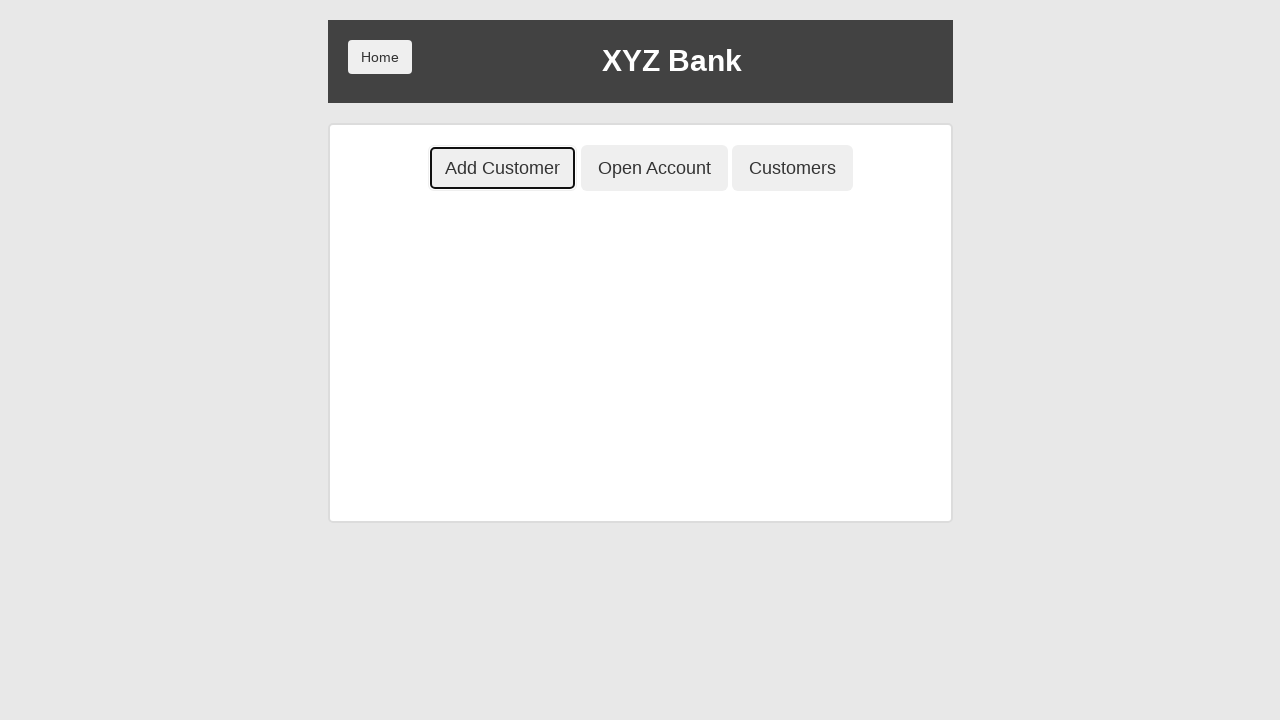

Filled First Name field with 'TestUser123' on //input[@ng-model='fName']
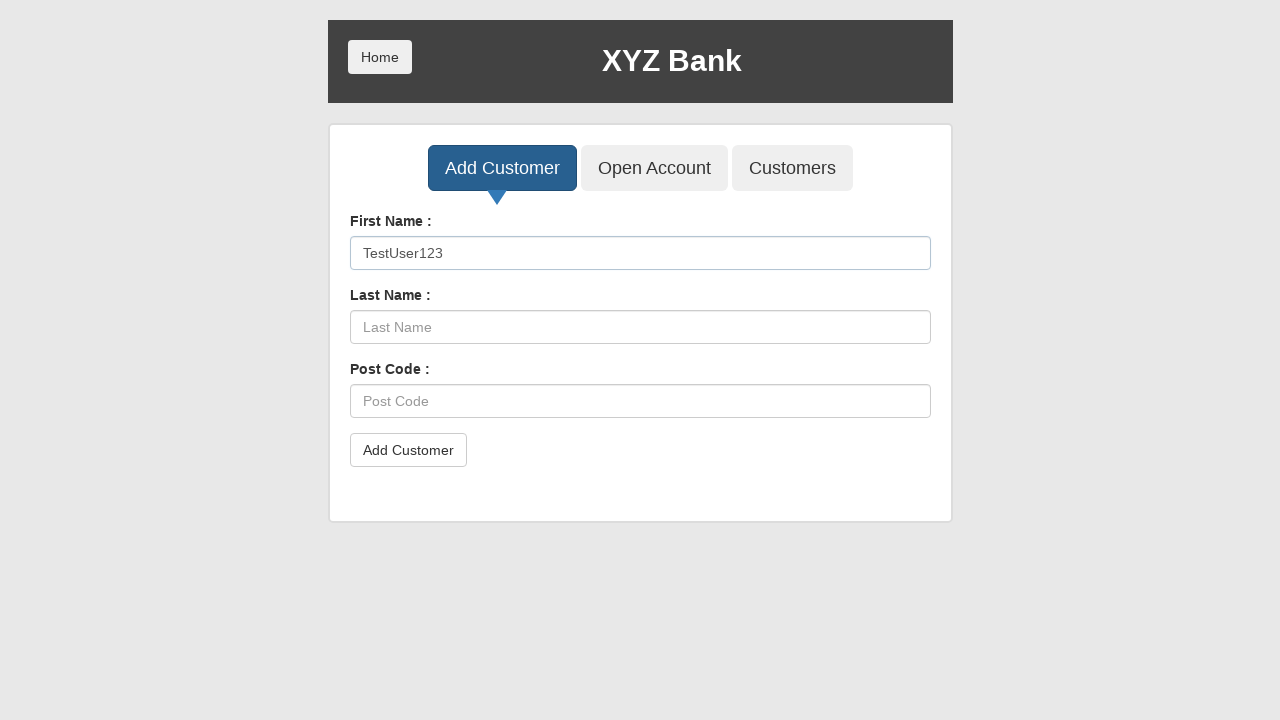

Filled Last Name field with 'TestUser123' on //input[@ng-model='lName']
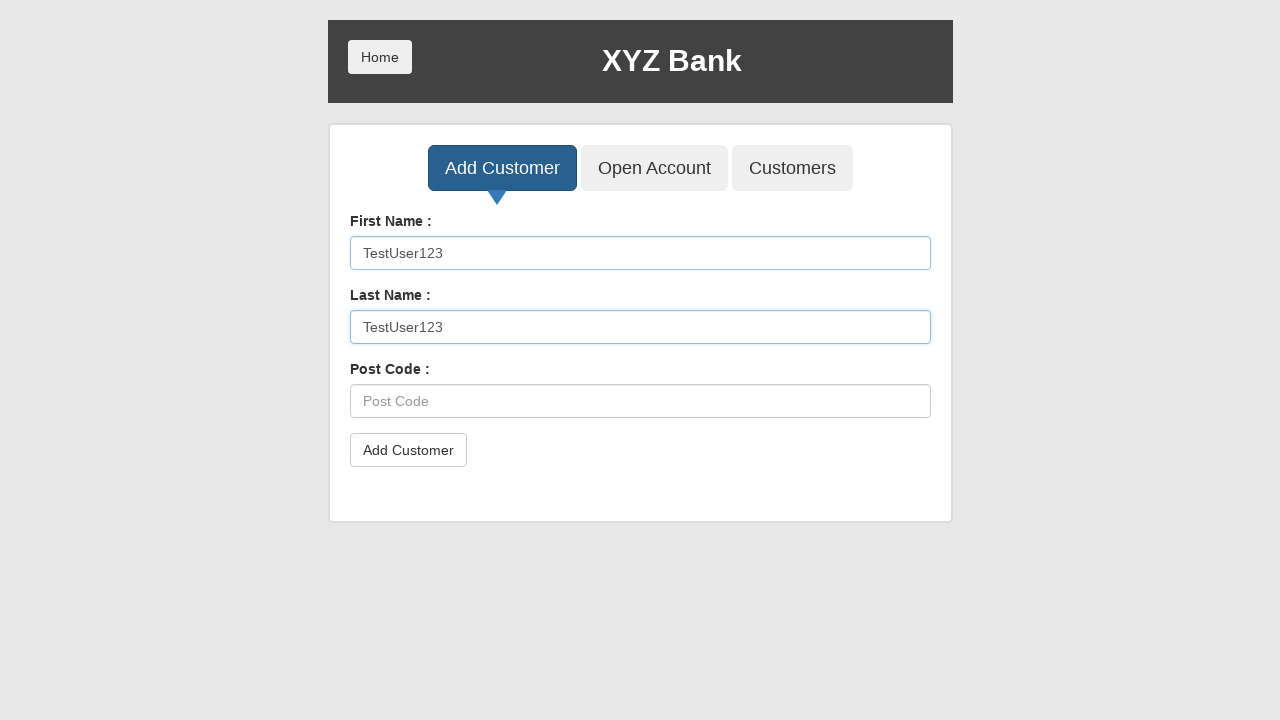

Filled Post Code field with 'TestUser123' on //input[@ng-model='postCd']
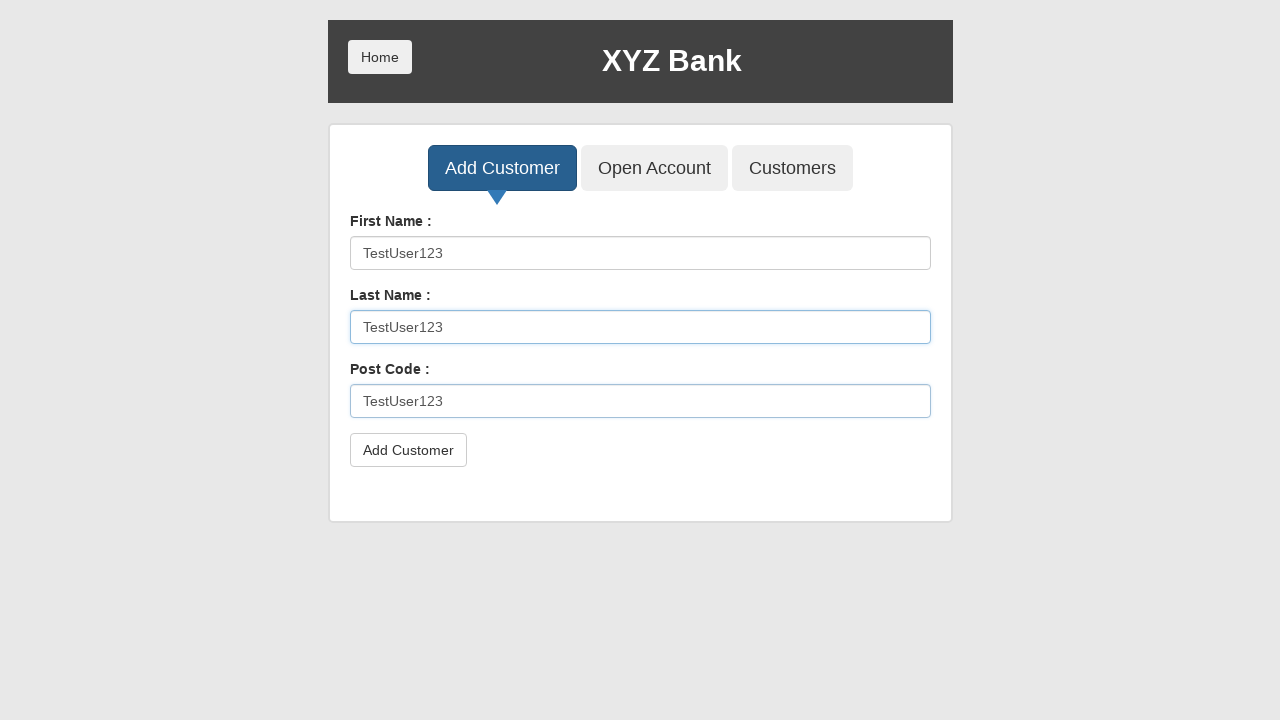

Clicked submit button to add customer at (408, 450) on xpath=//button[@type='submit']
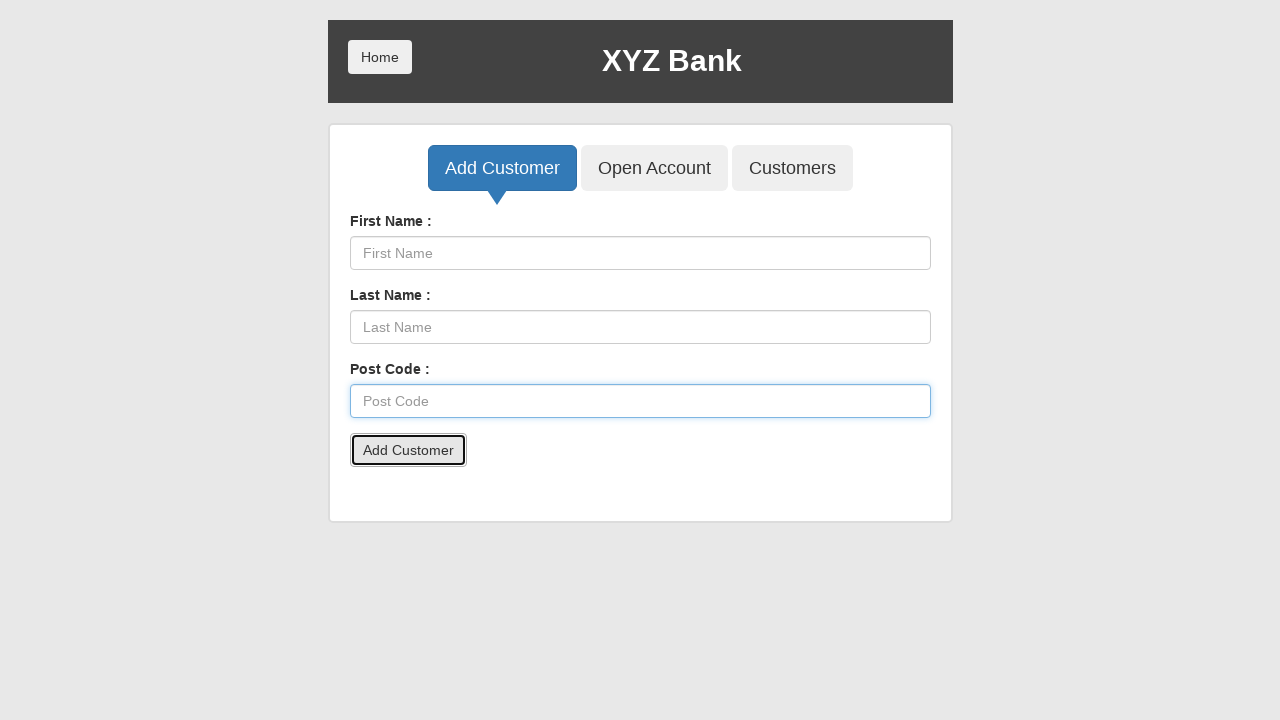

Accepted confirmation alert for customer creation
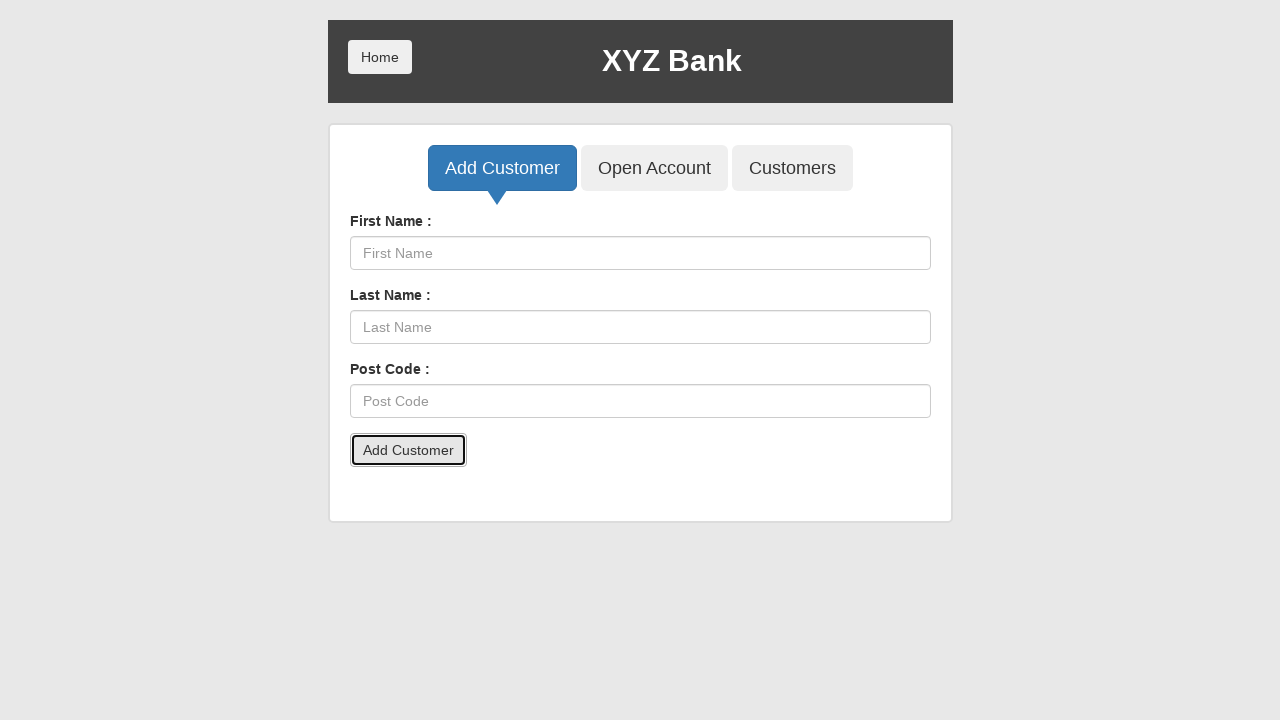

Clicked Customers button to view customers list at (792, 168) on xpath=//button[@ng-click='showCust()']
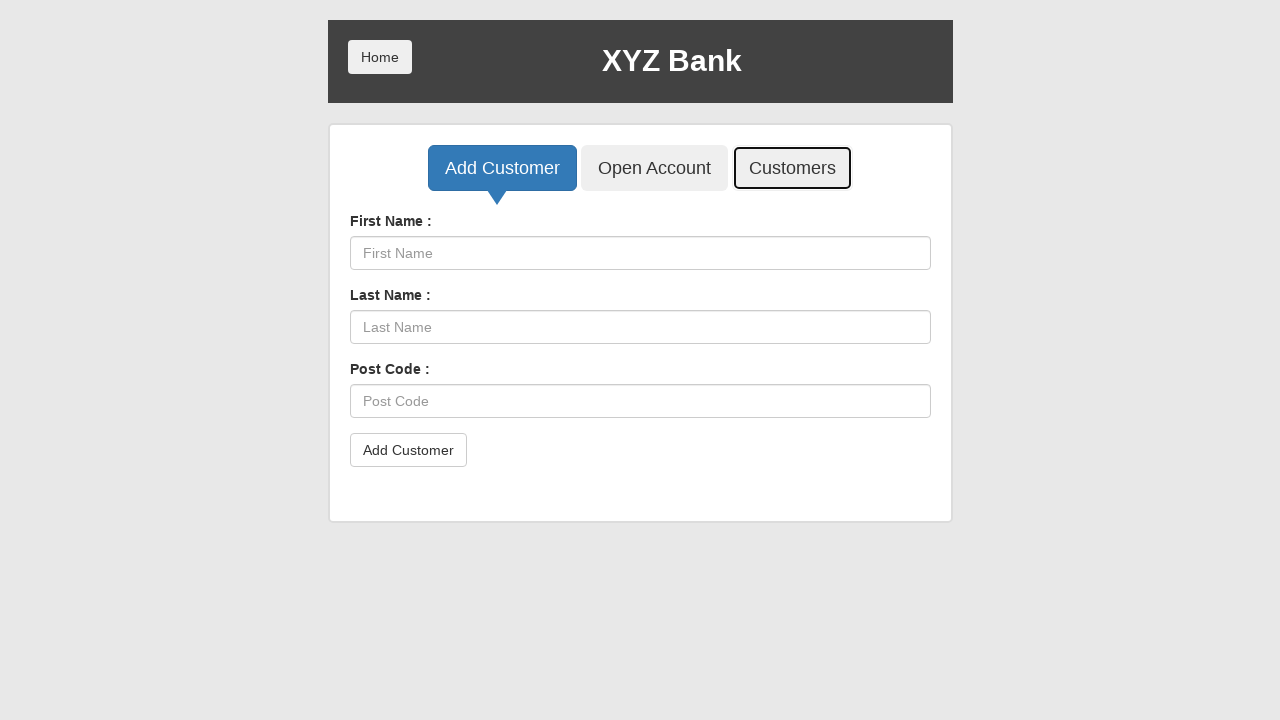

Filled search field with 'TestUser123' to find created customer on //input[@ng-model='searchCustomer']
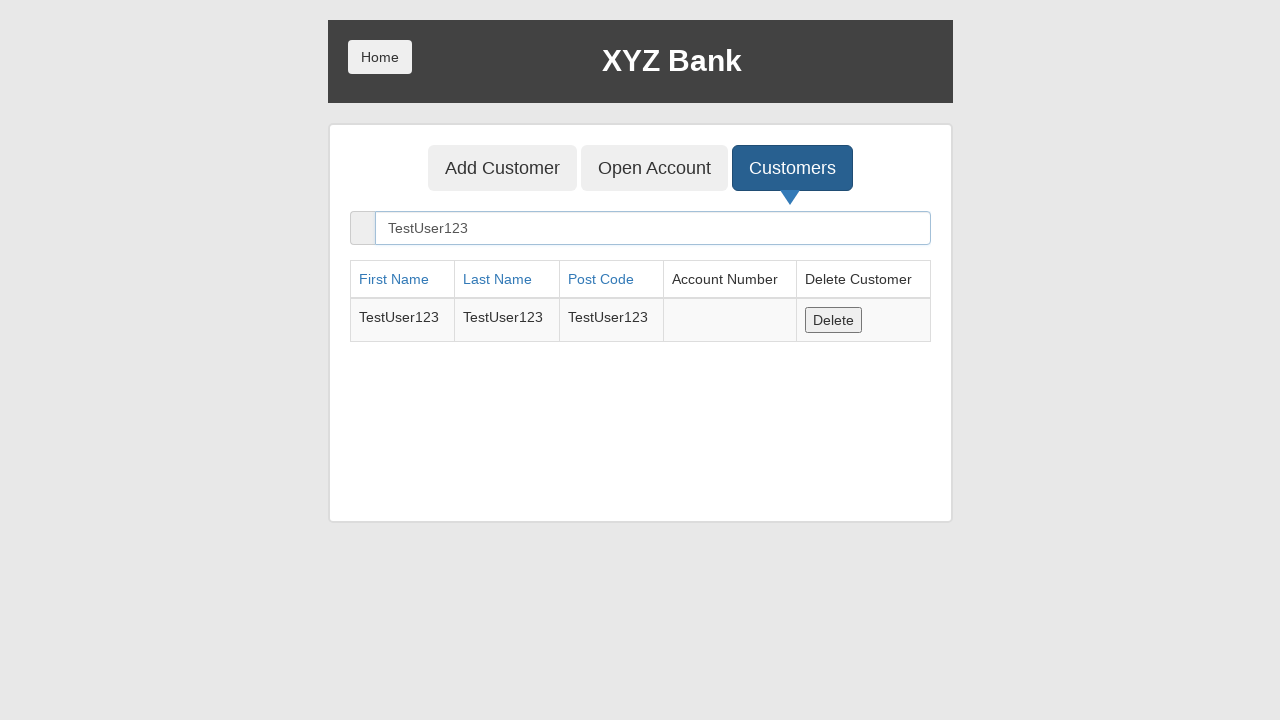

Search results displayed - customer verified in list
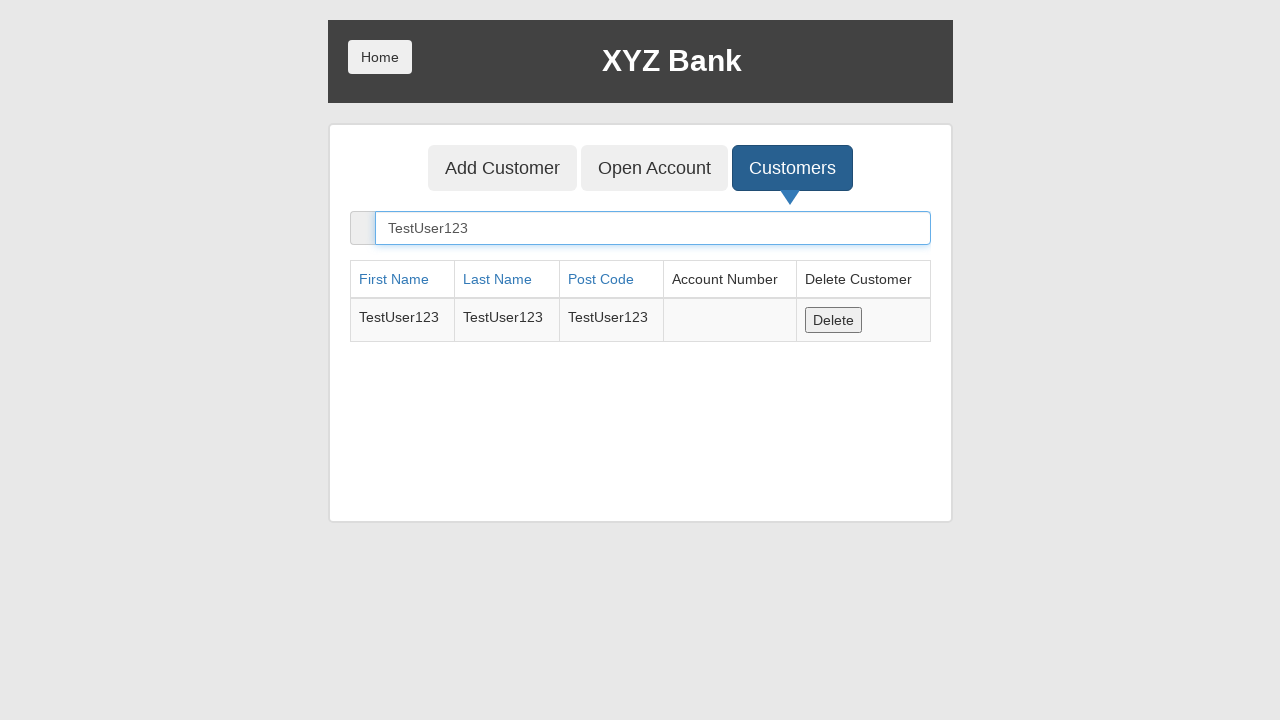

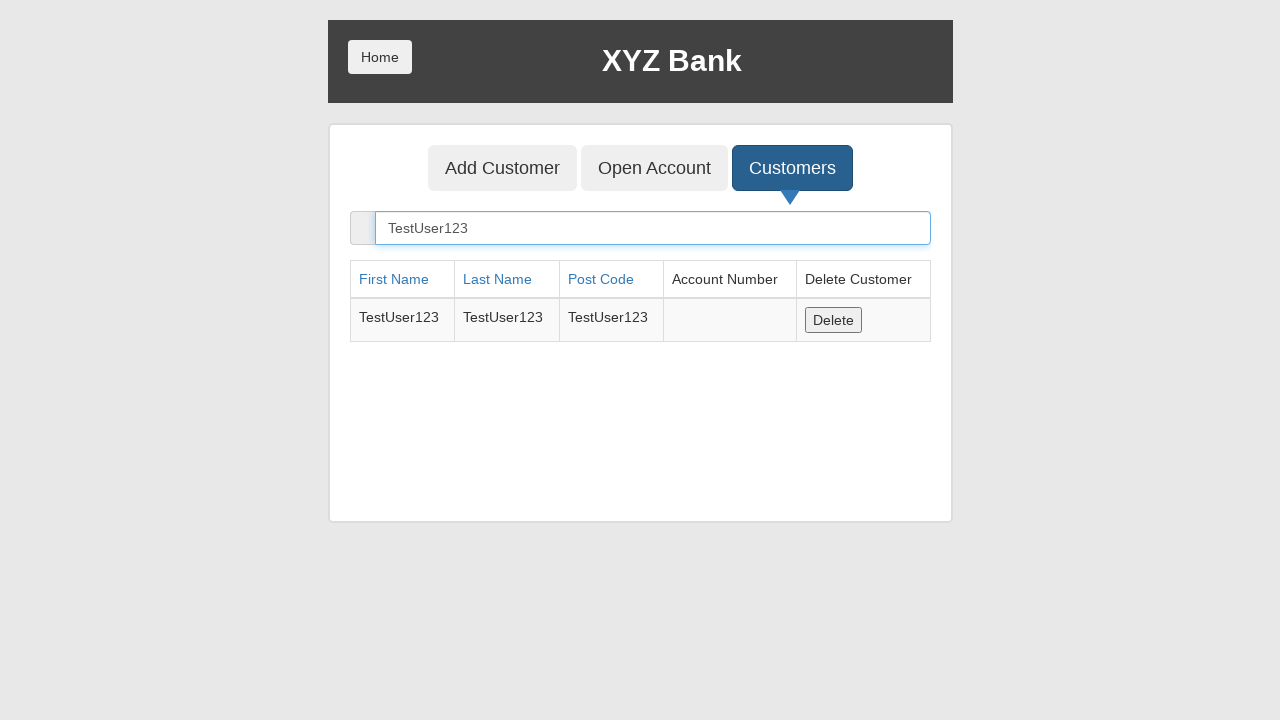